Tests the Python.org search functionality by entering "pycon" in the search box and submitting the search form

Starting URL: http://www.python.org

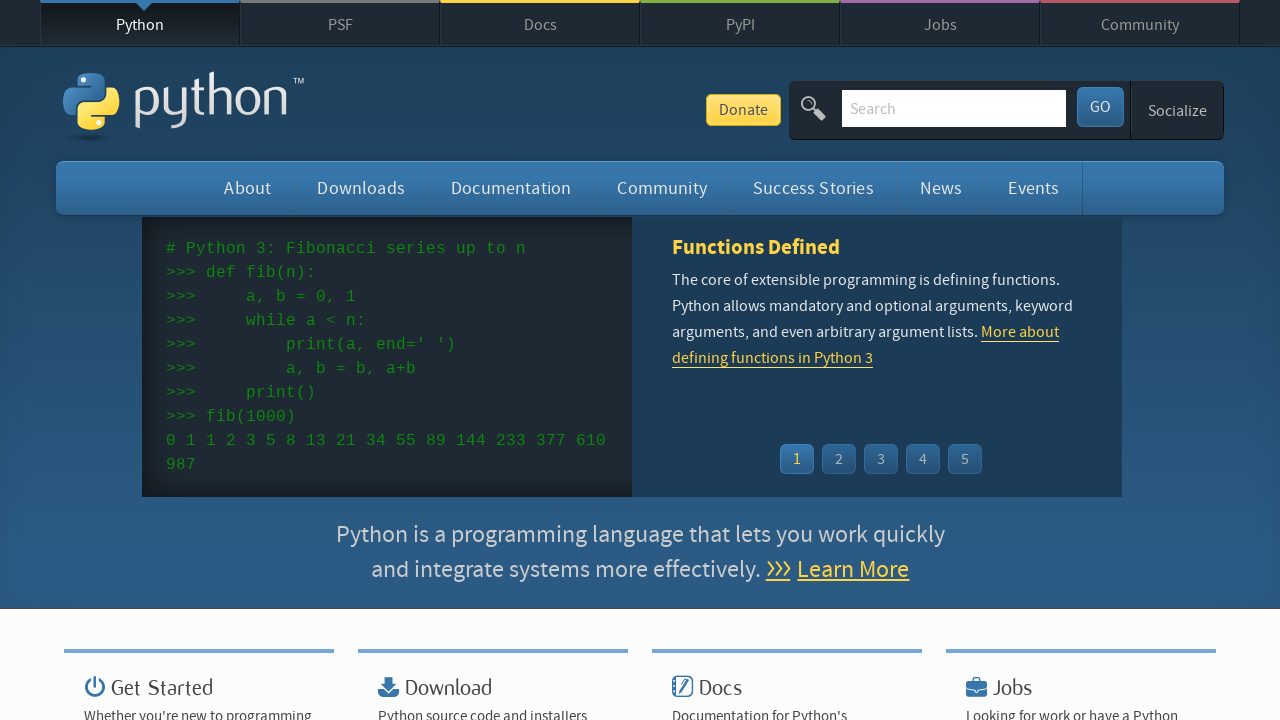

Verified page title contains 'Python'
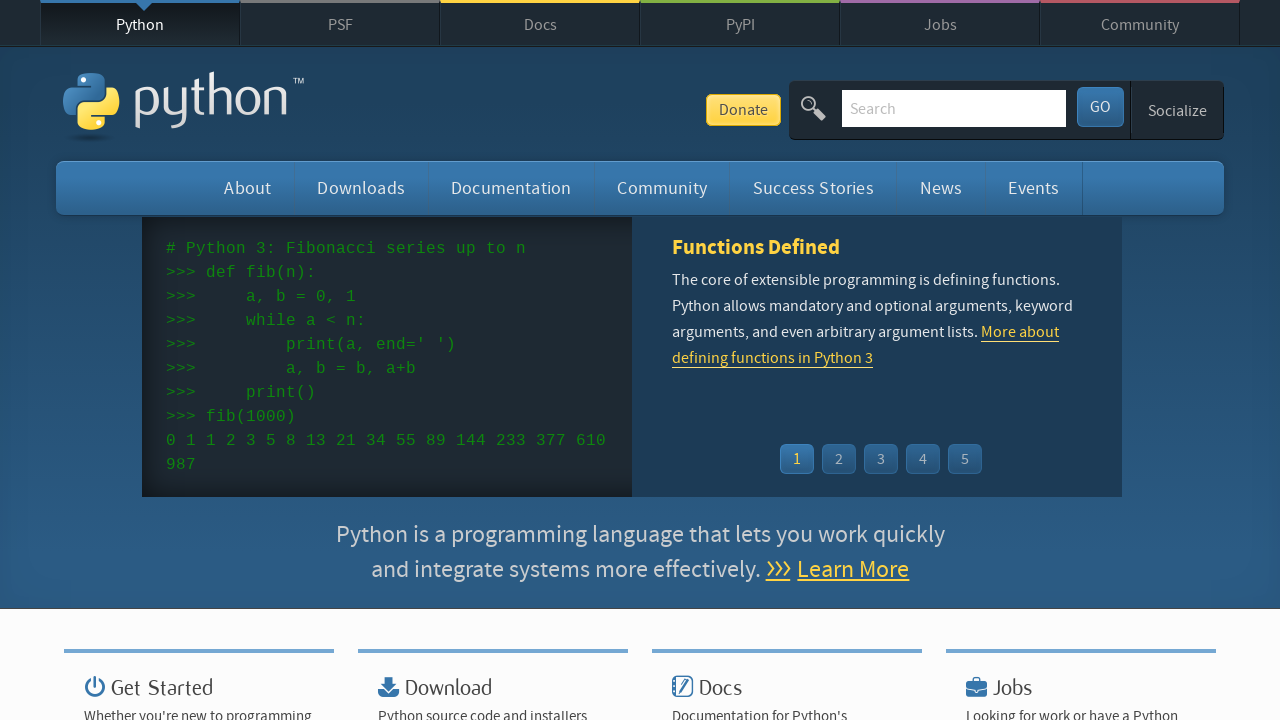

Filled search box with 'pycon' on input[name='q']
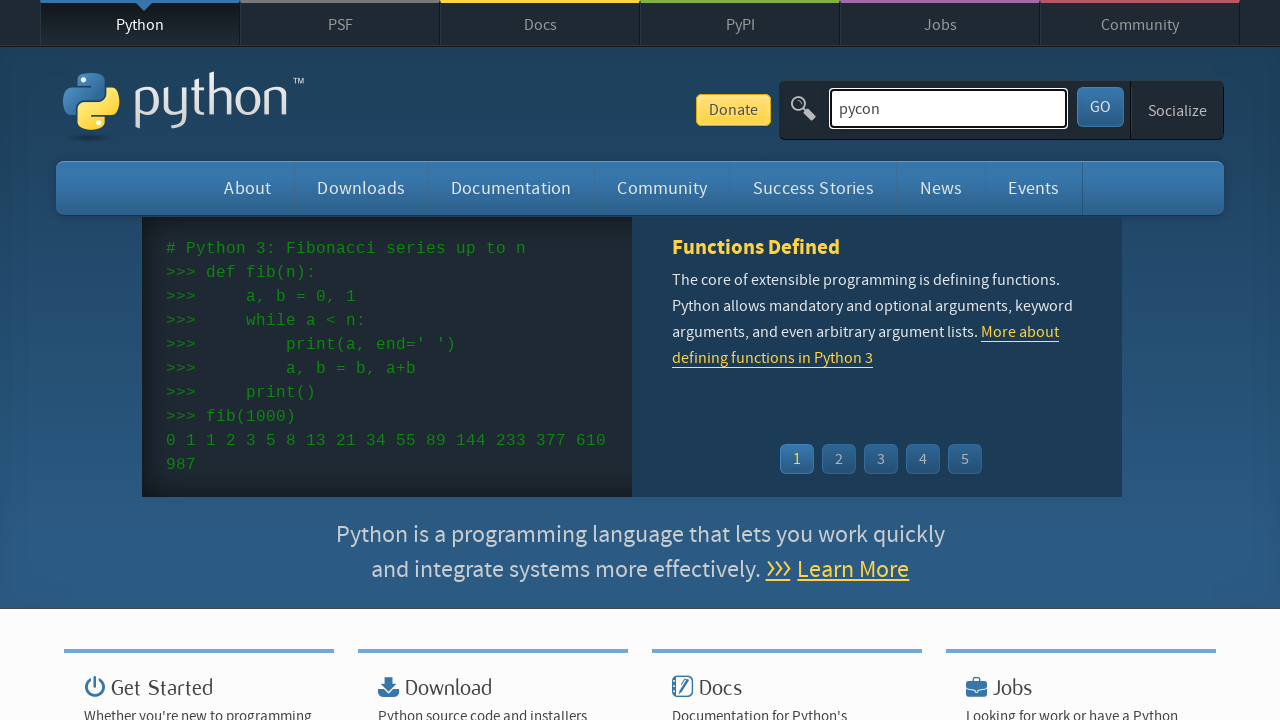

Pressed Enter to submit search form on input[name='q']
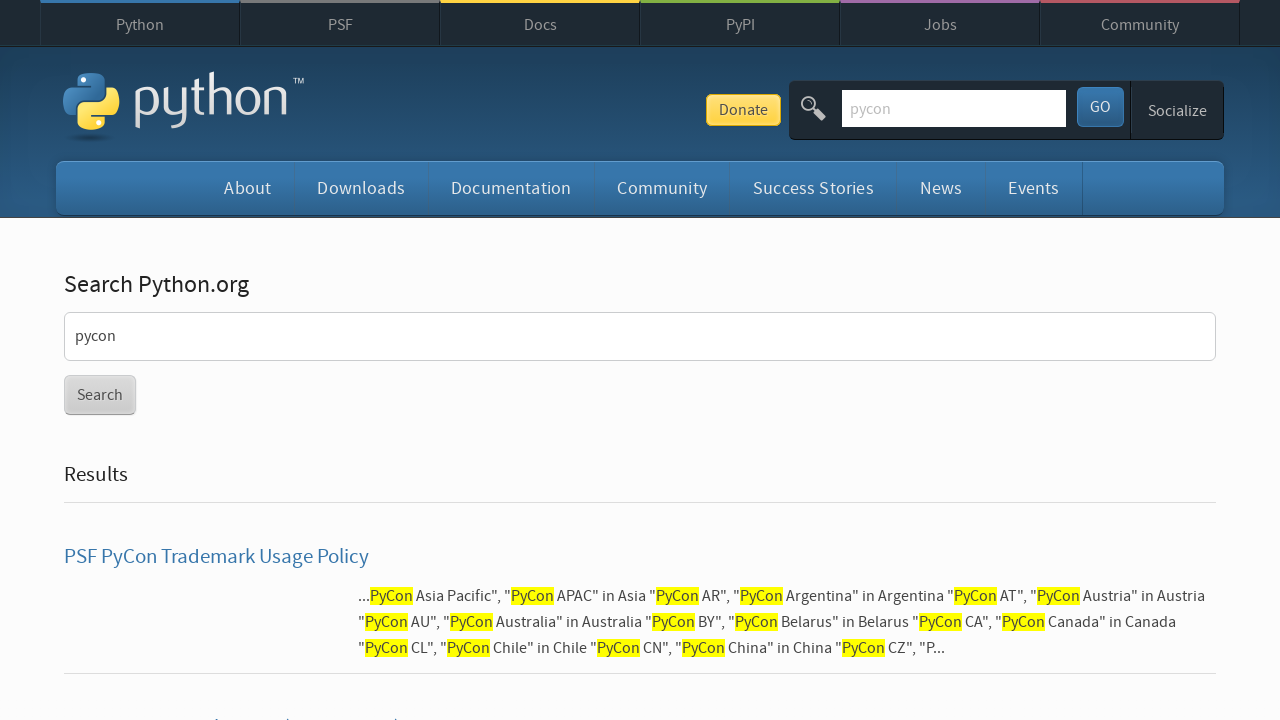

Waited for network to be idle
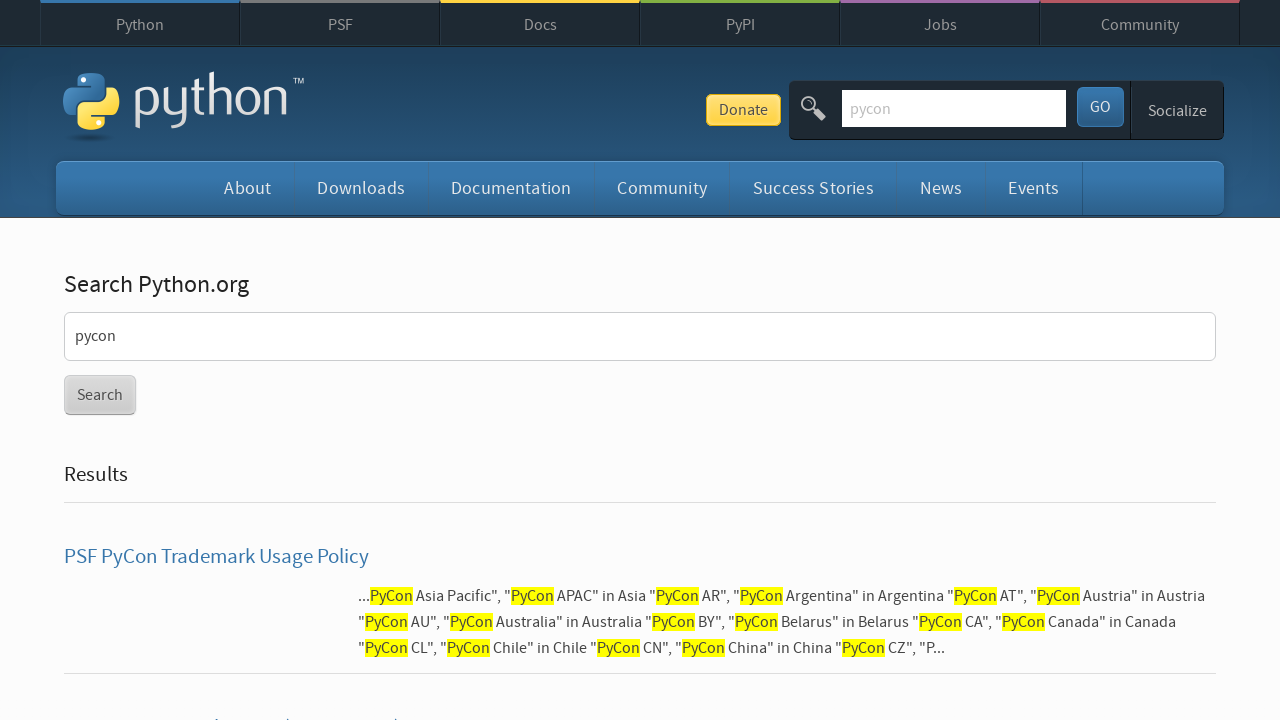

Verified search results were returned (no 'No results found' message)
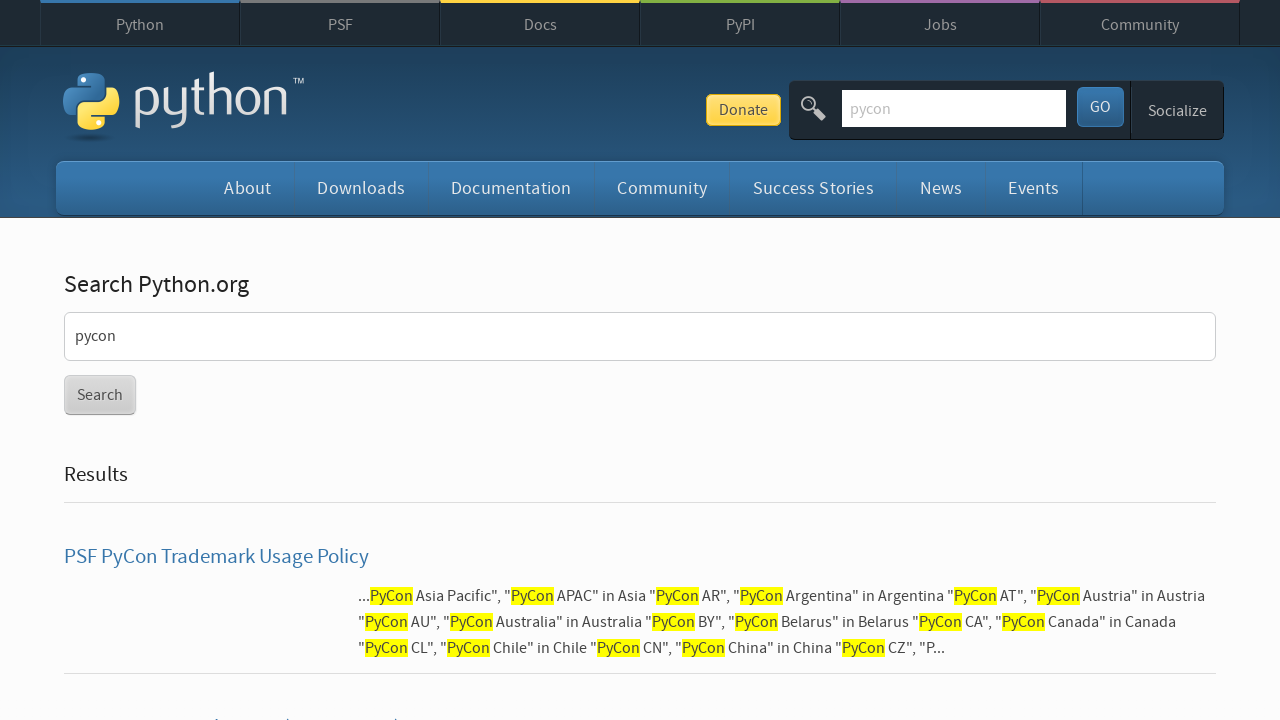

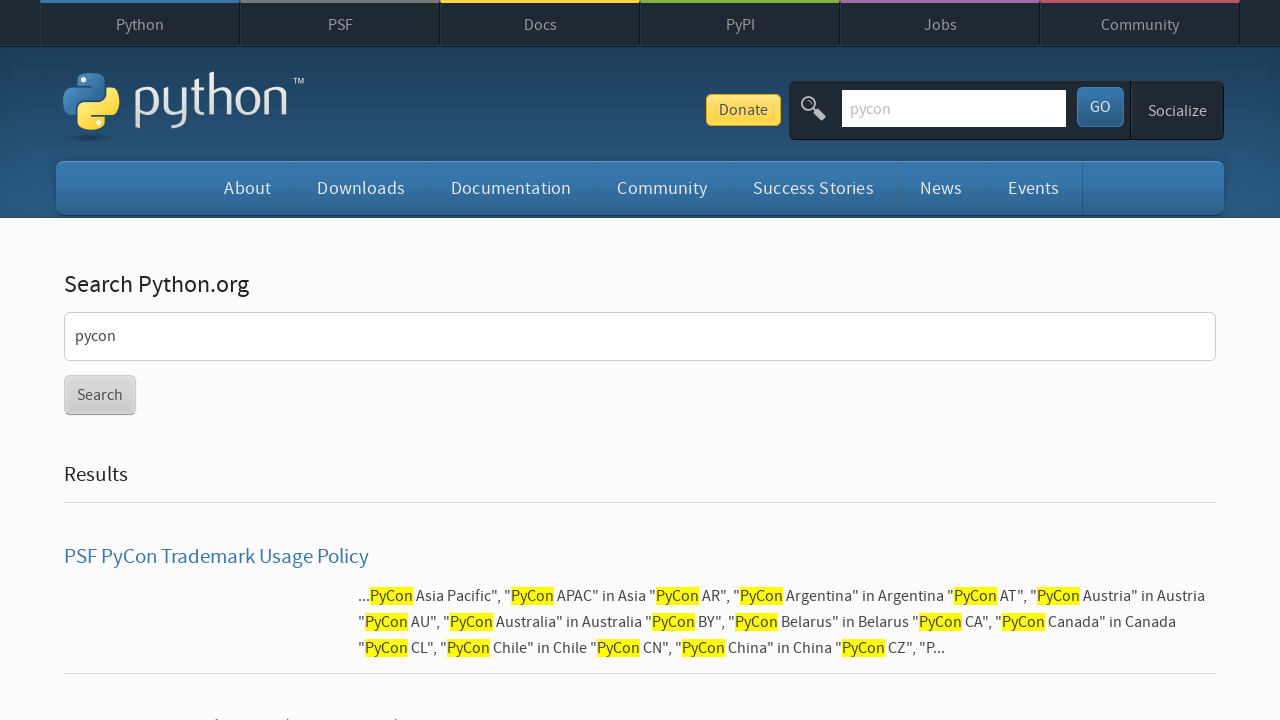